Tests GitHub search functionality by scrolling to footer, clicking About link, then searching for "create-react-app" and verifying the facebook/create-react-app project appears as a result.

Starting URL: https://github.com/

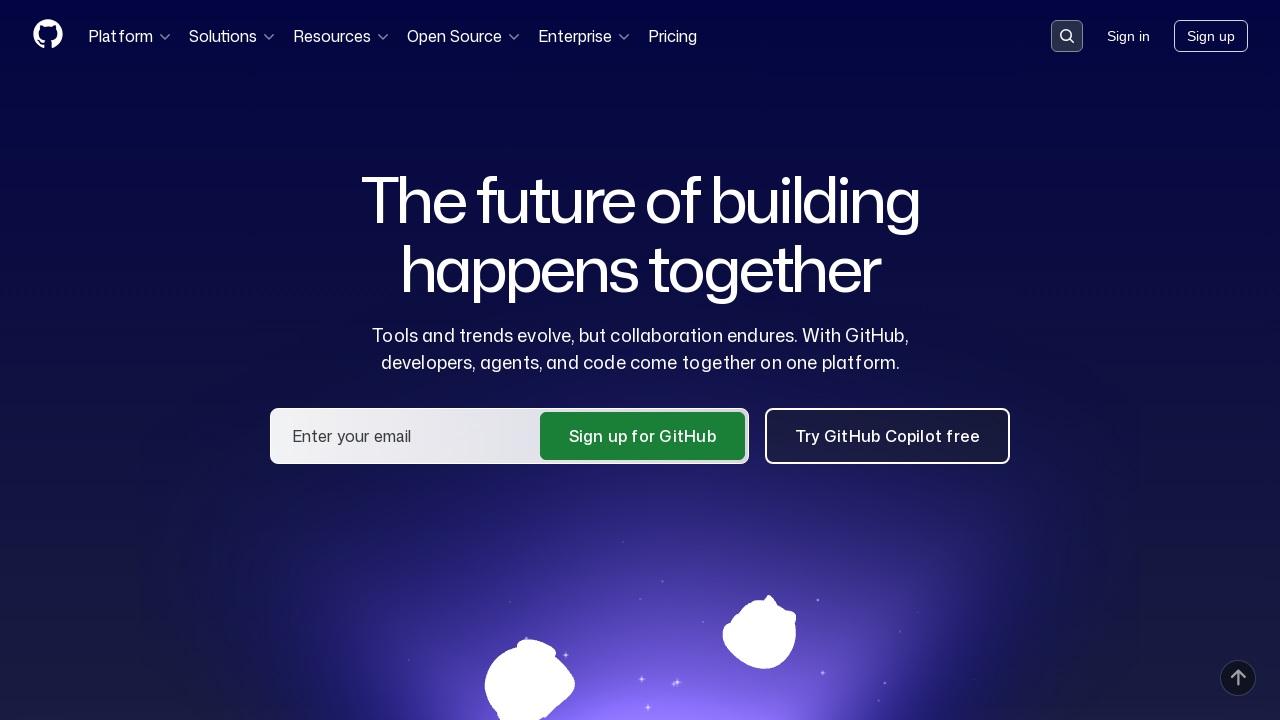

Scrolled to bottom of page to reveal footer
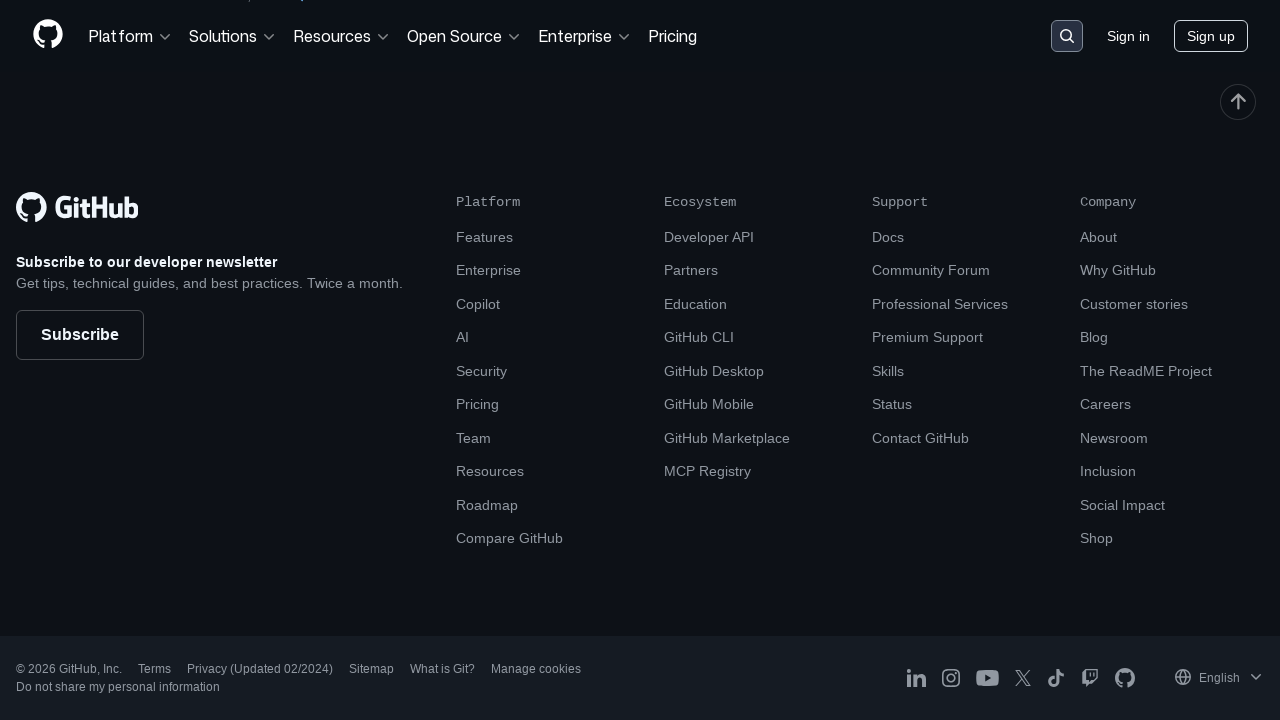

Footer element became visible
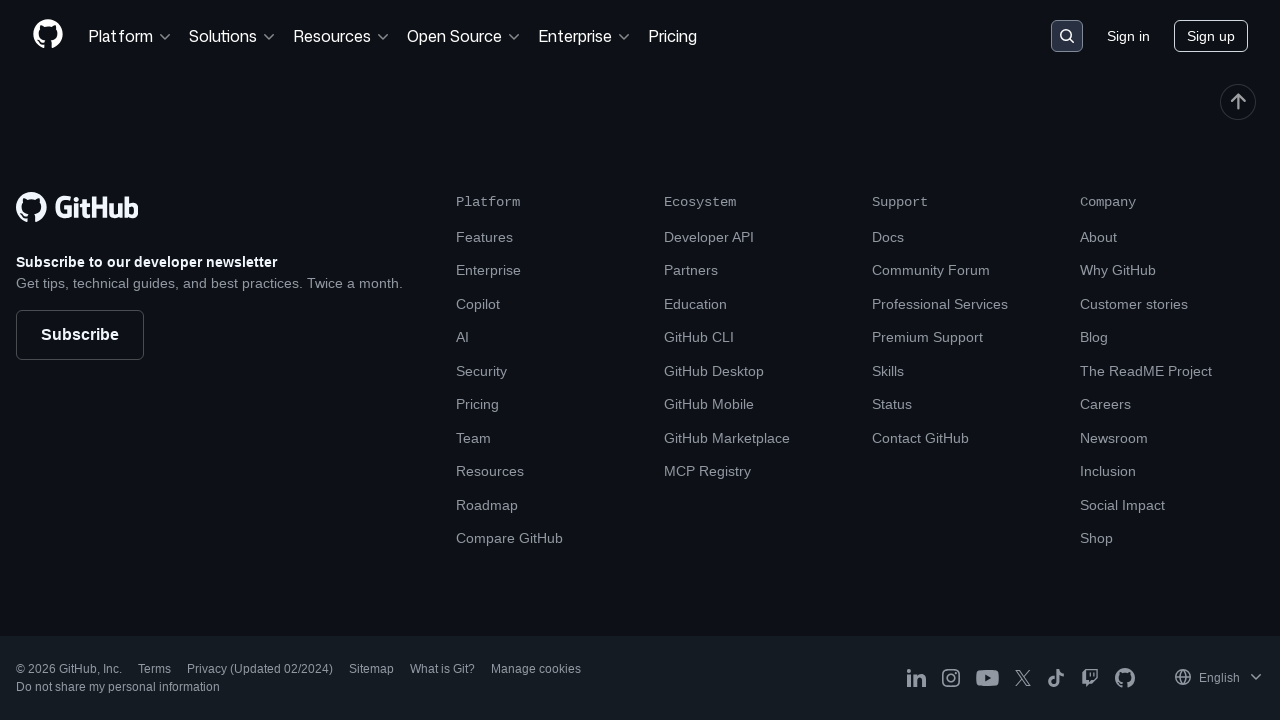

Clicked About link in footer at (1098, 237) on footer a[href='https://github.com/about']
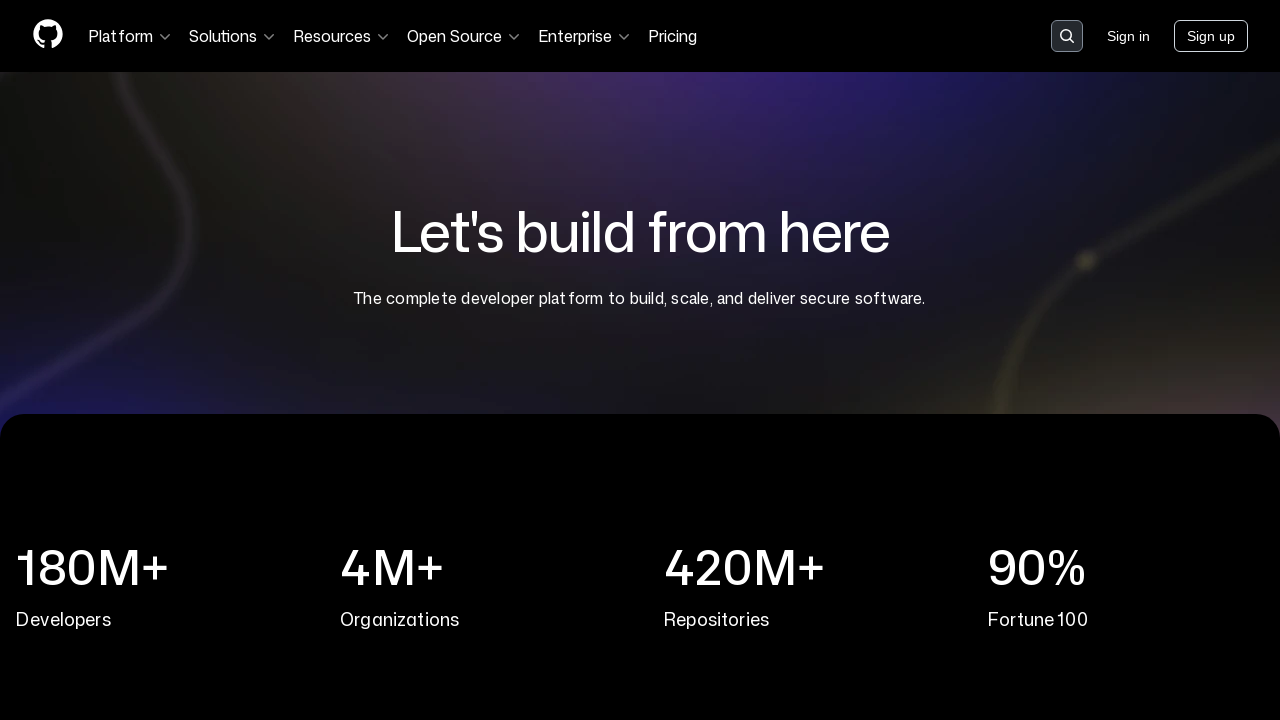

Navigated to GitHub About page
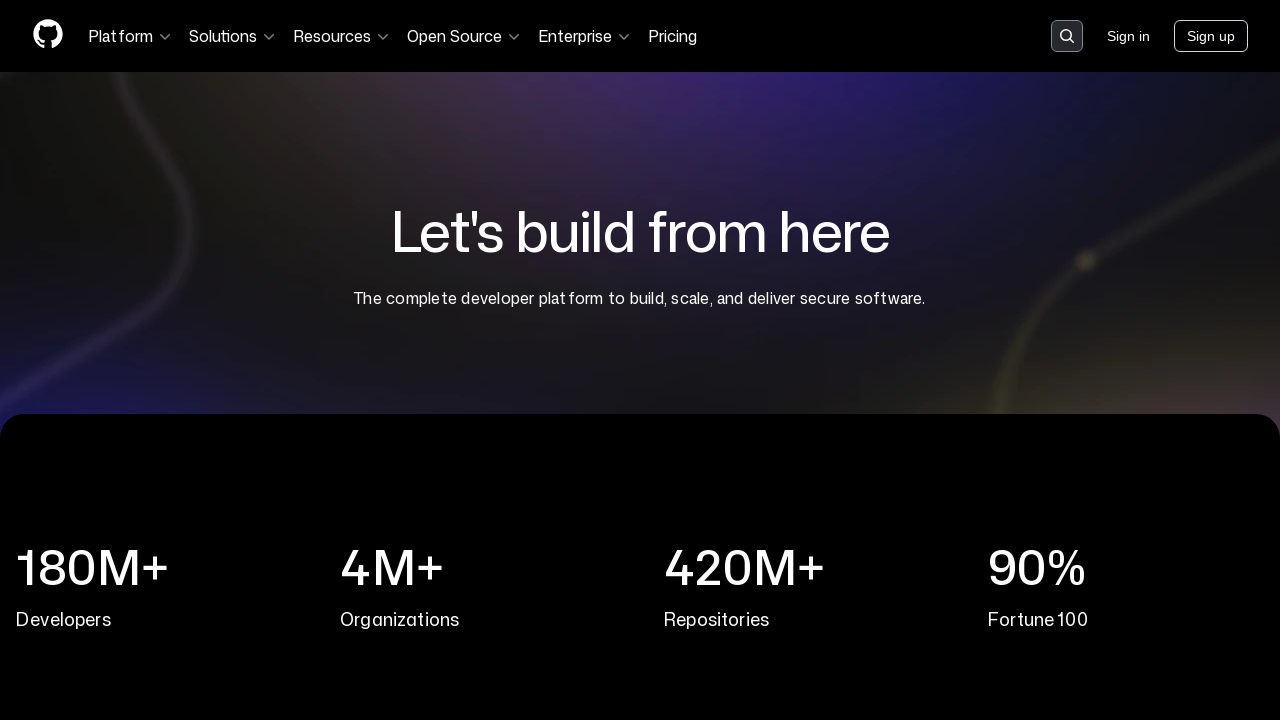

Clicked search button in header at (1067, 36) on button[data-target='qbsearch-input.inputButton']
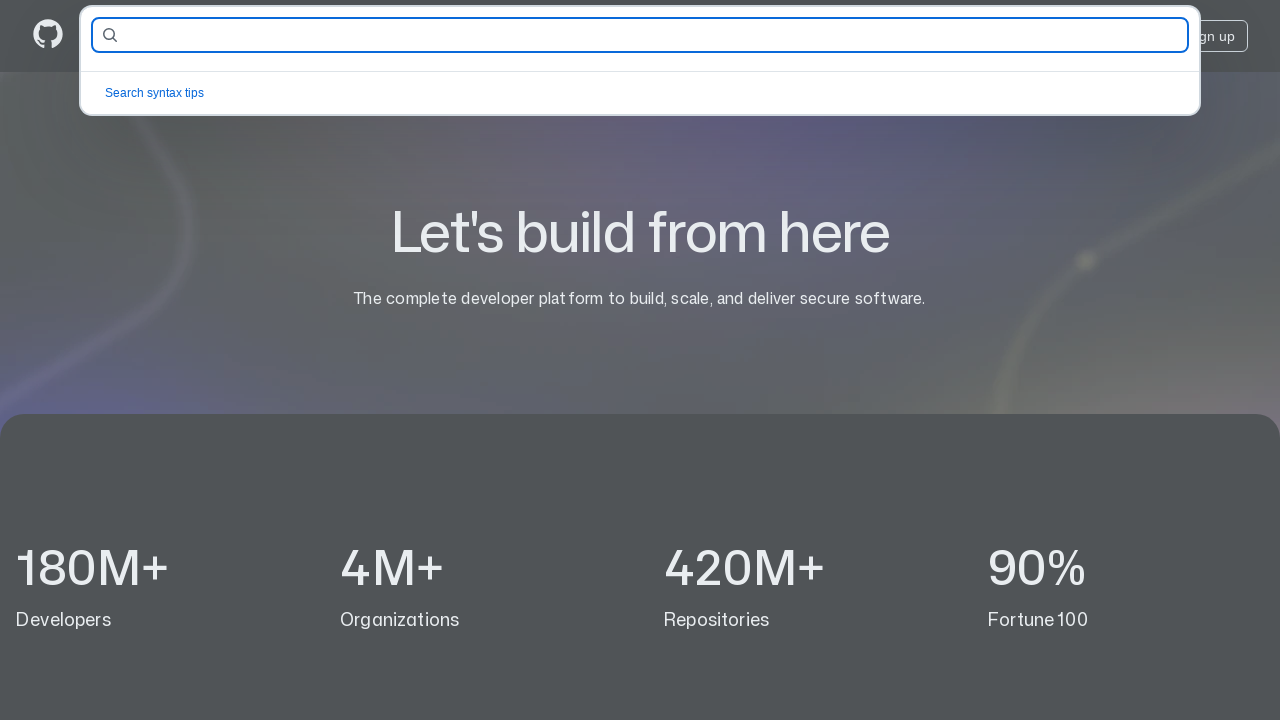

Search input dialog appeared
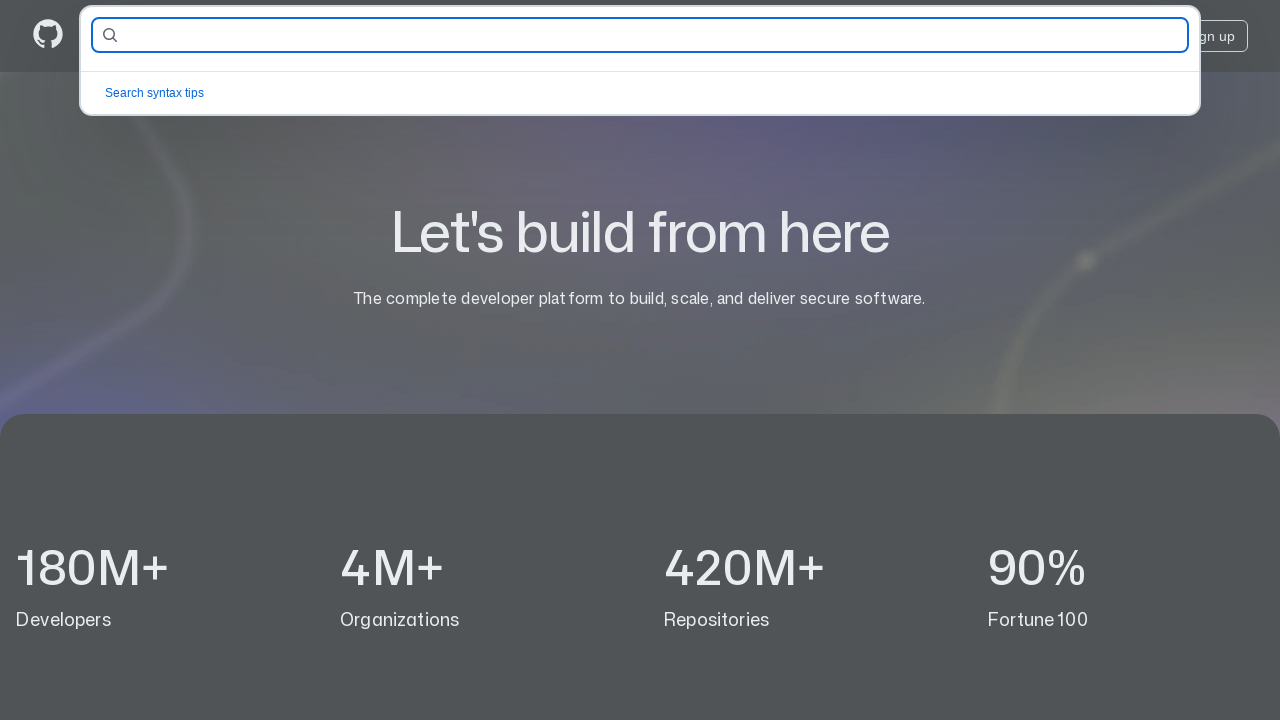

Entered 'create-react-app' in search field on input[name='query-builder-test']
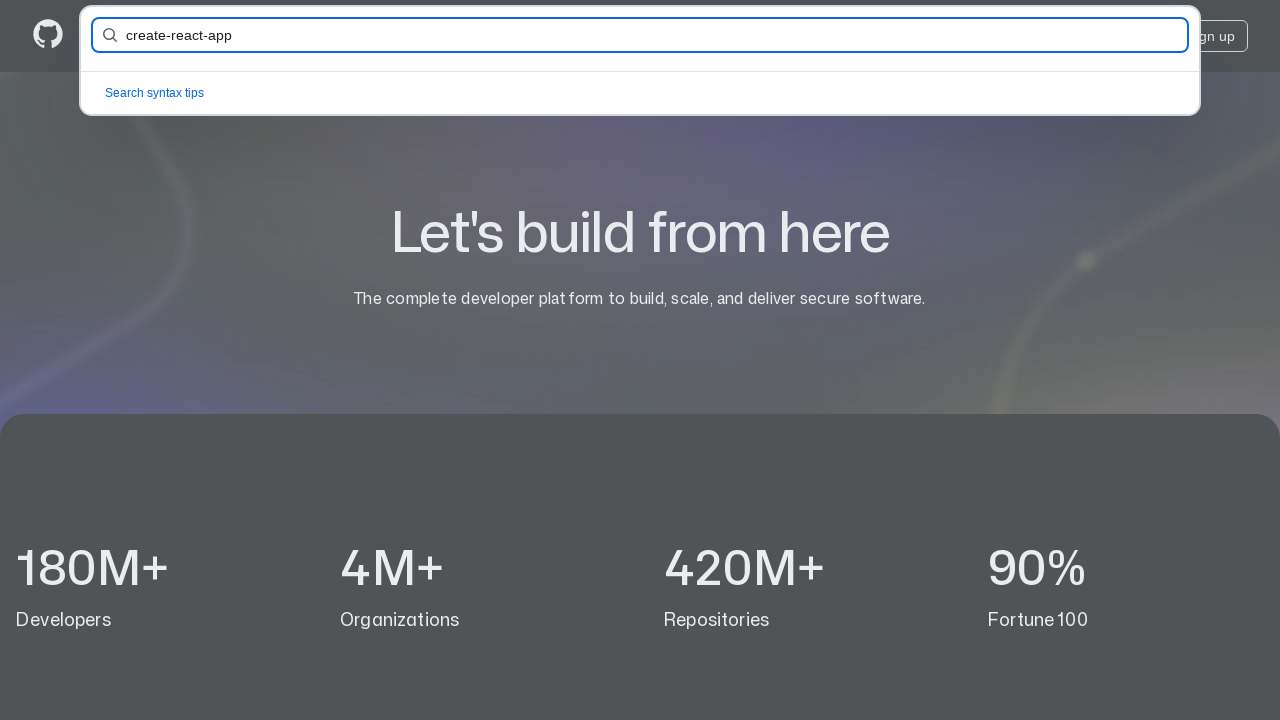

Pressed Enter to execute search on input[name='query-builder-test']
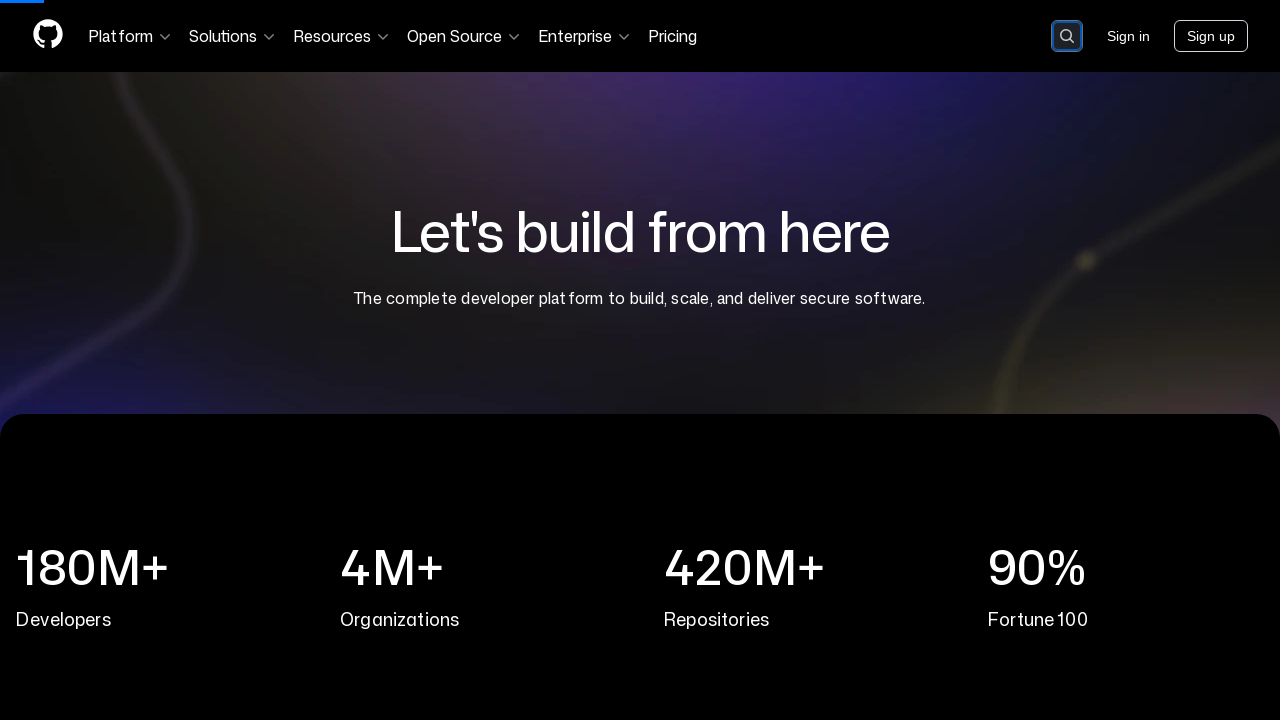

Search results list loaded
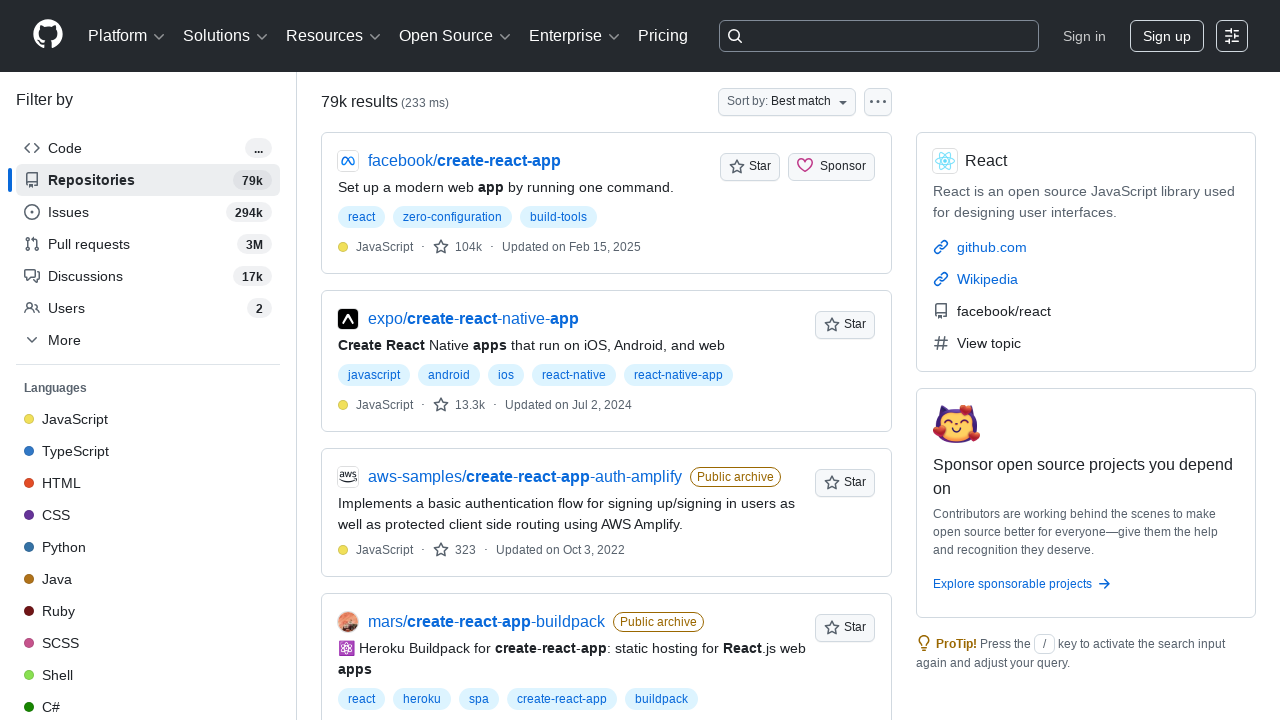

Verified facebook/create-react-app project appears in search results
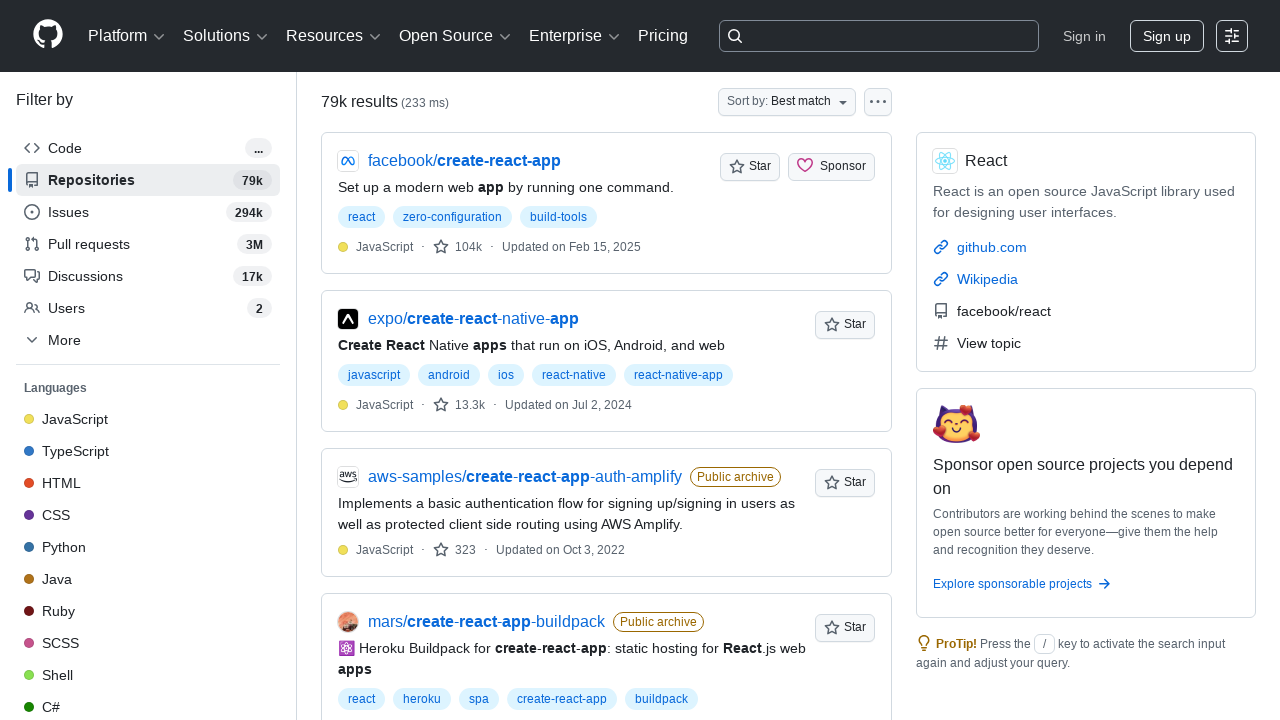

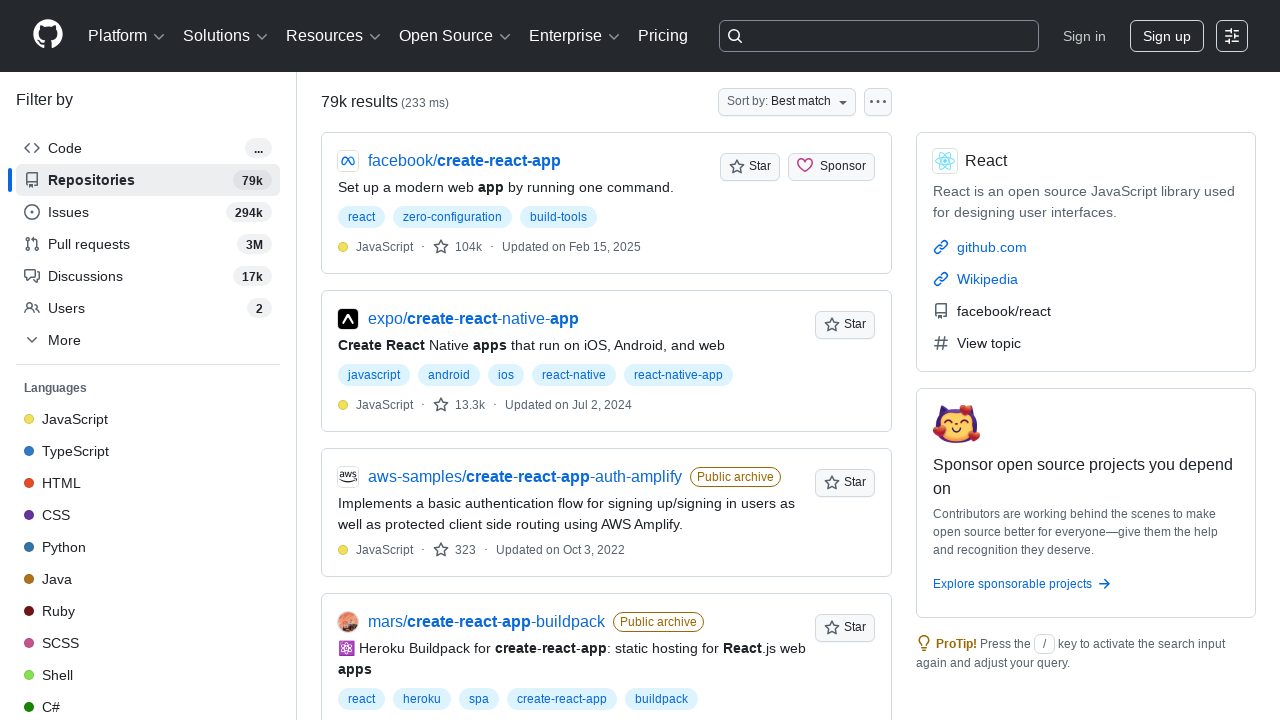